Tests dropdown selection functionality by selecting an option from a dropdown menu and verifying the selection

Starting URL: http://www.echoecho.com/htmlforms11.htm

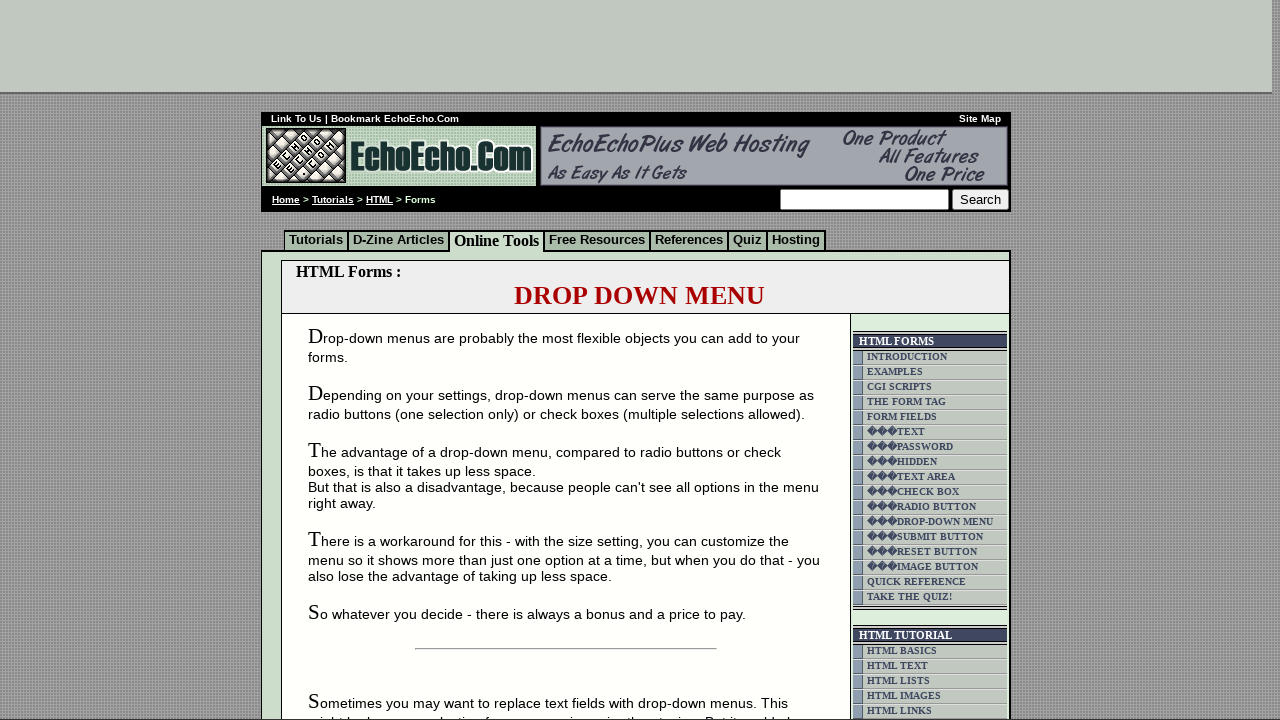

Located dropdown menu element
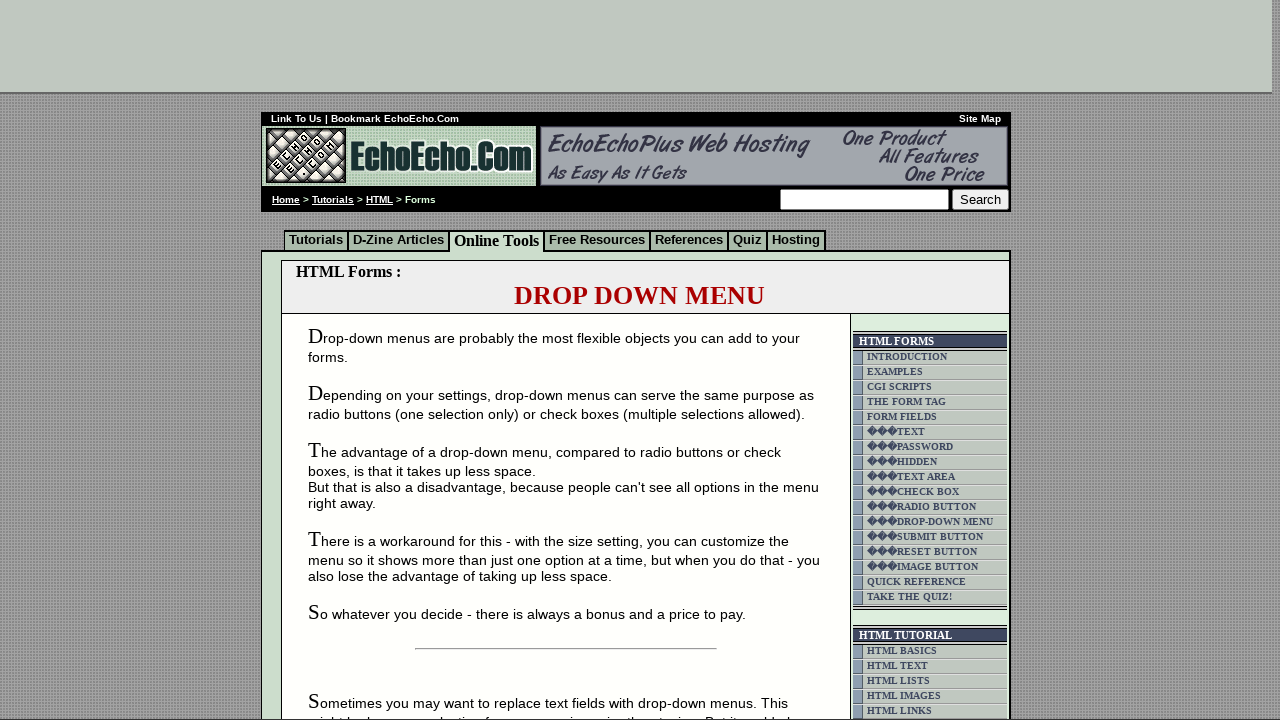

Selected 'Cheese' option from dropdown menu on select[name='dropdownmenu']
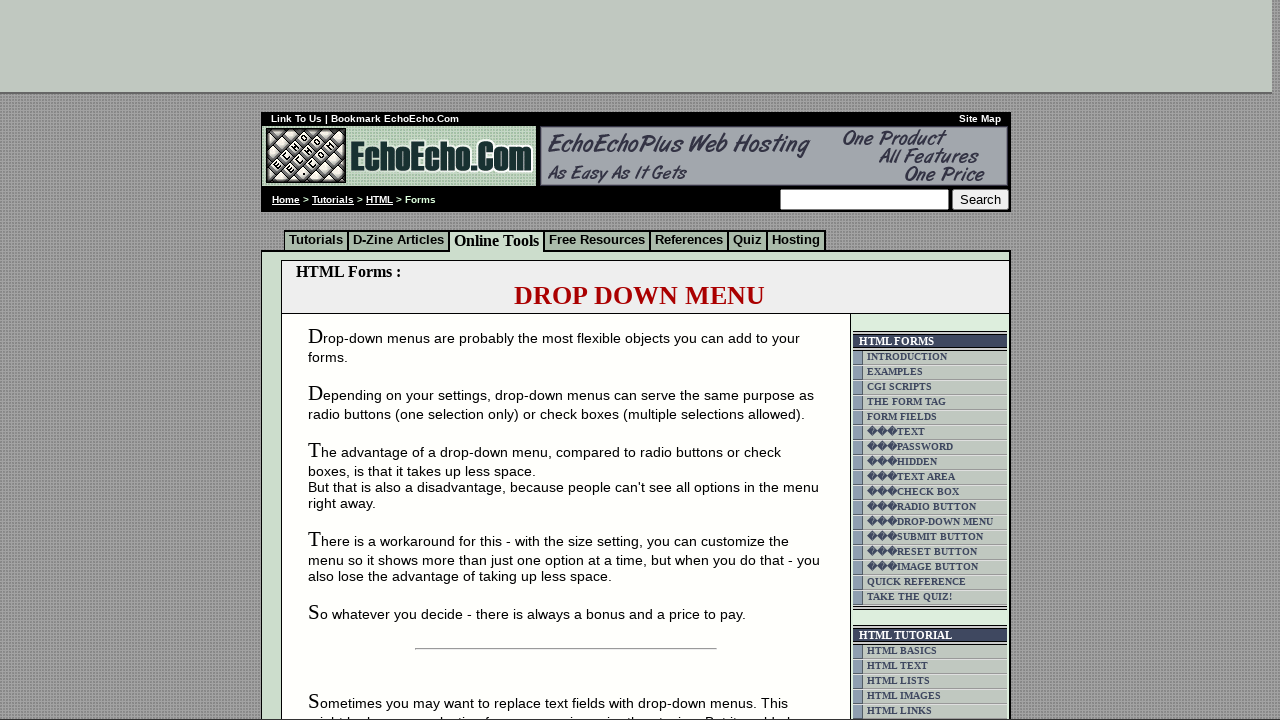

Retrieved text content of selected dropdown option
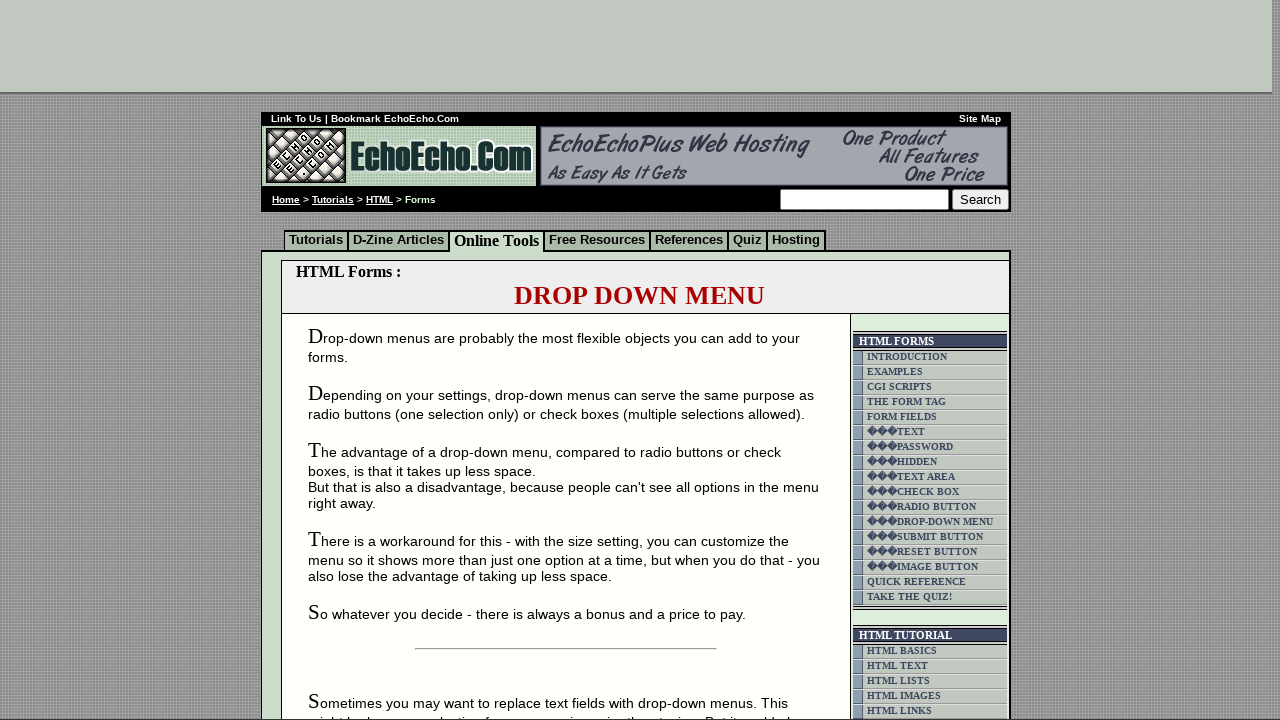

Verified selected option displays as 'Cheese'
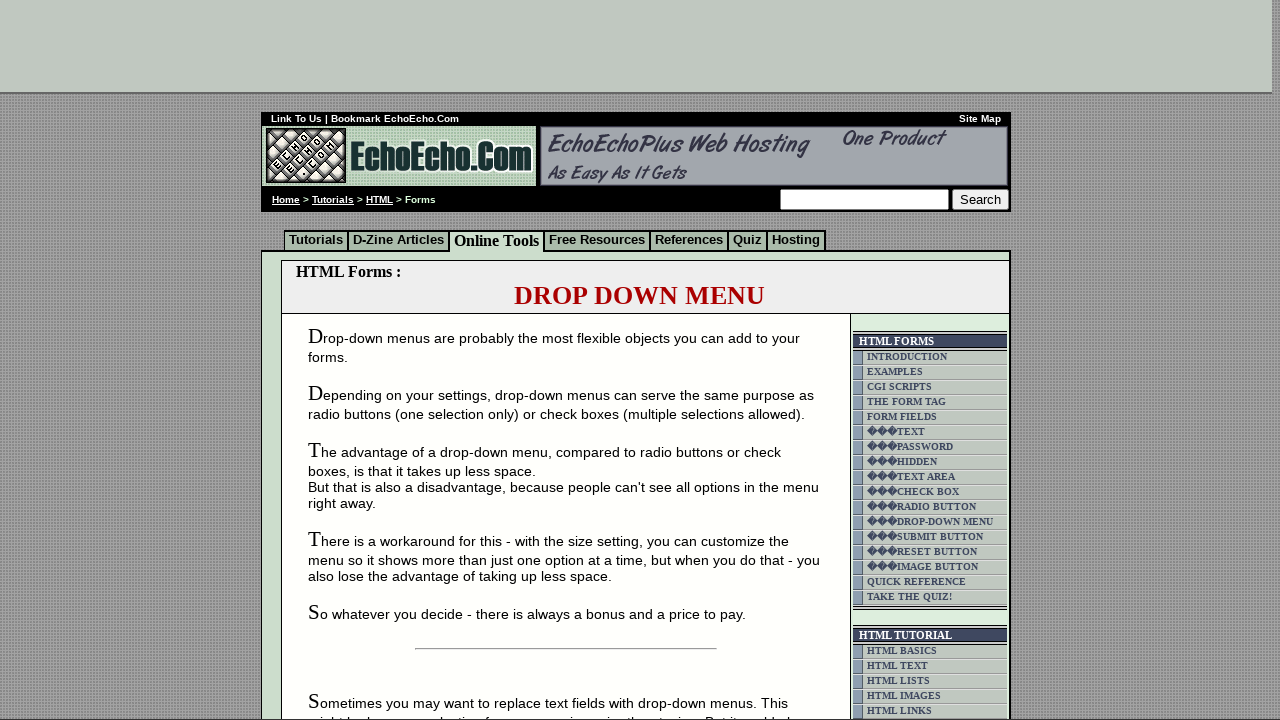

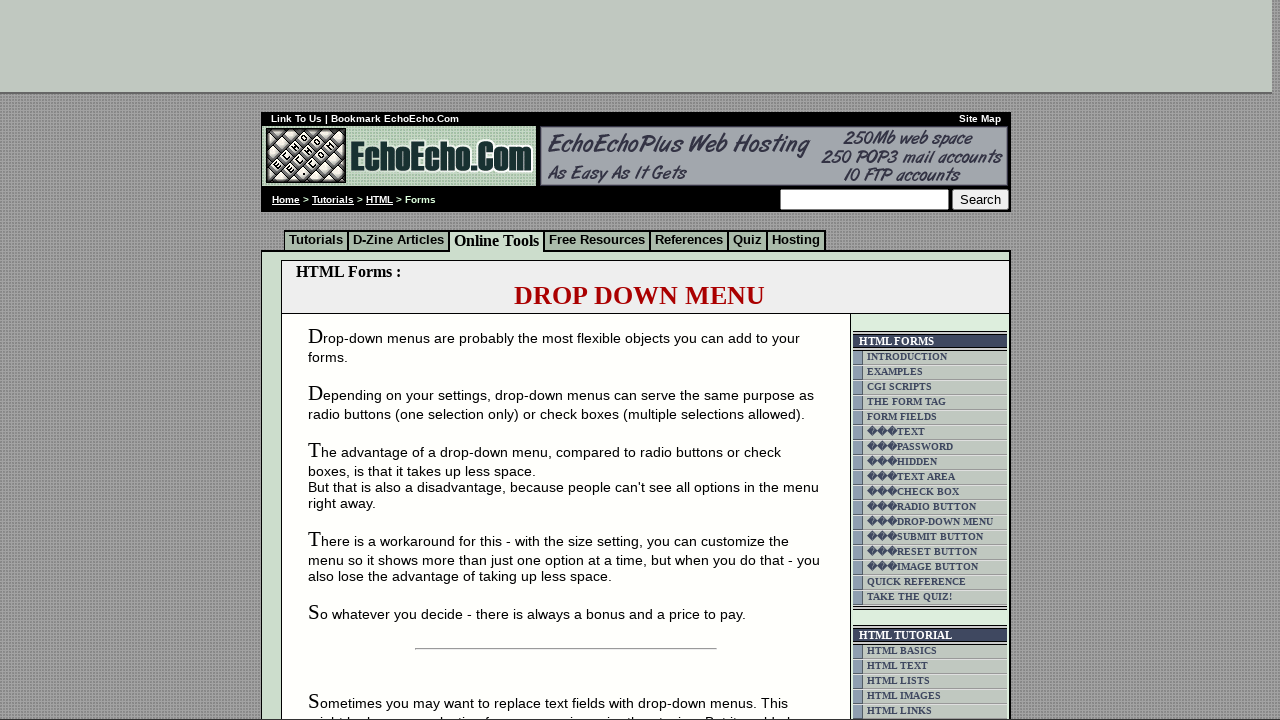